Tests dropdown/select functionality by selecting options from three different dropdown elements - a standard select dropdown, a preferred country dropdown, and a preferred language dropdown.

Starting URL: https://www.leafground.com/select.xhtml

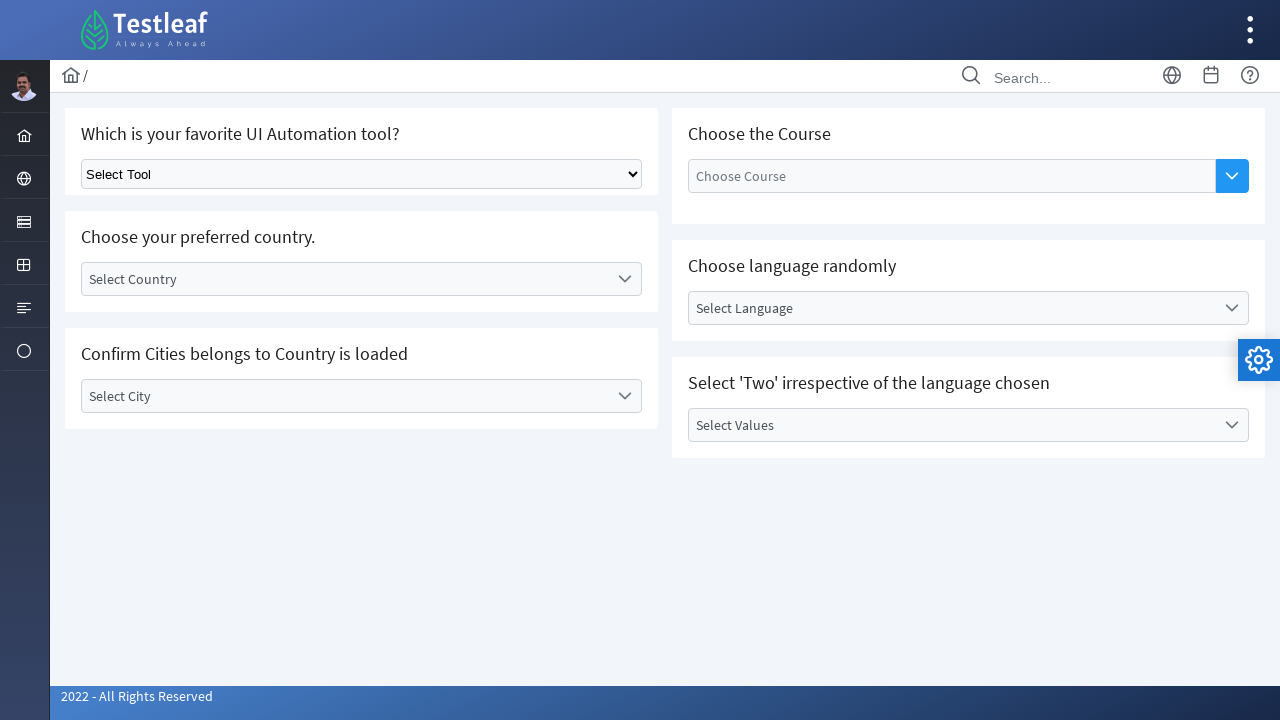

Selected 'Selenium' from Favorite Tool dropdown on //*[@id='j_idt87']/div/div[1]/div[1]/div/div/select
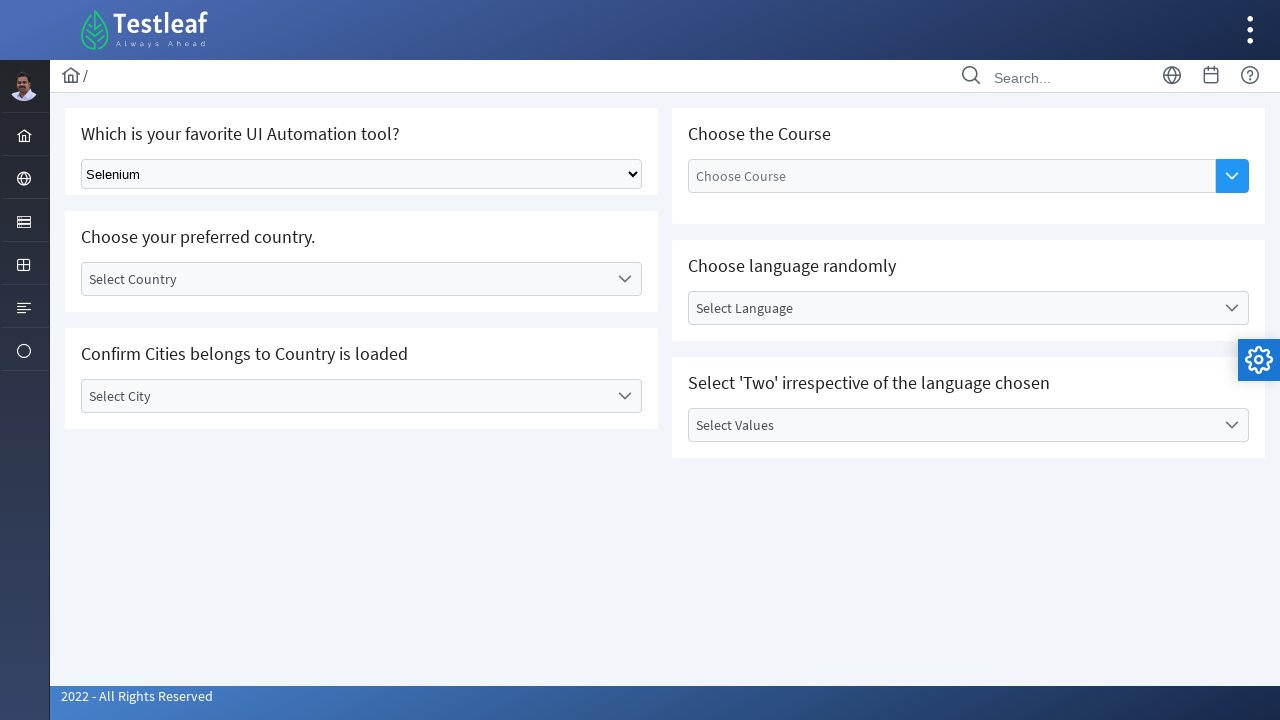

Clicked on preferred country dropdown to open it at (345, 279) on xpath=//label[@id='j_idt87:country_label']
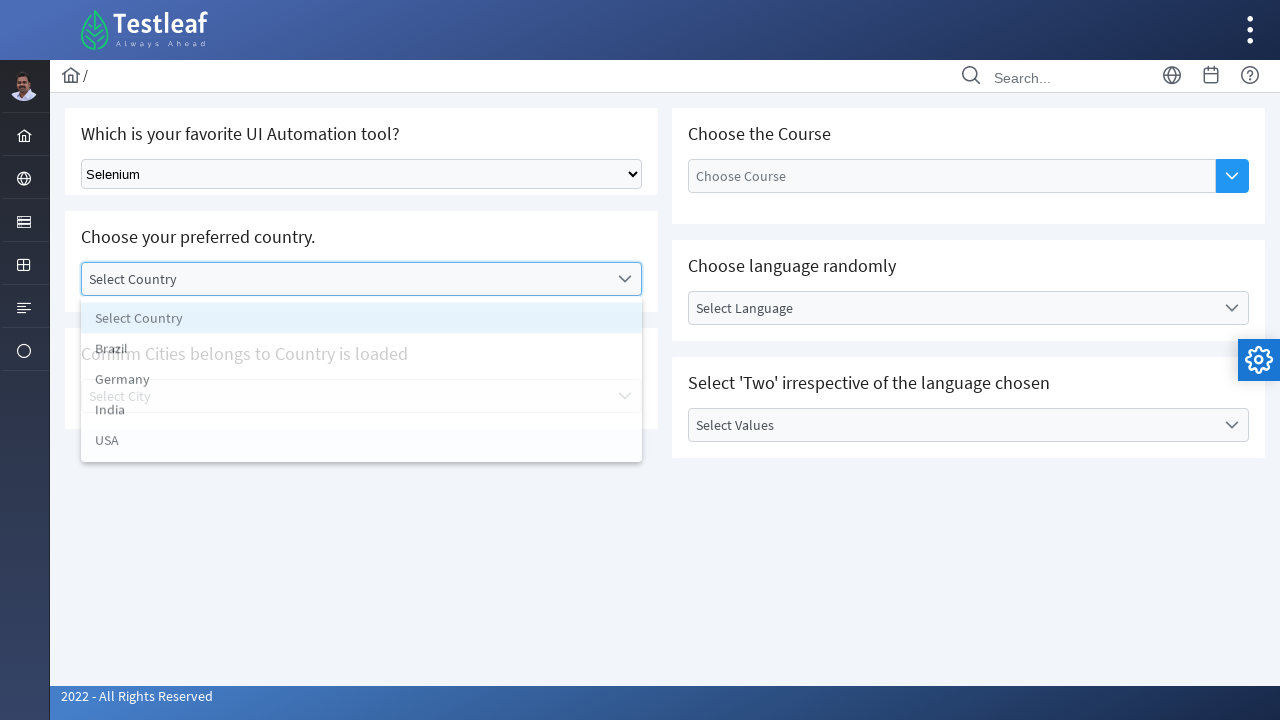

Country dropdown options appeared
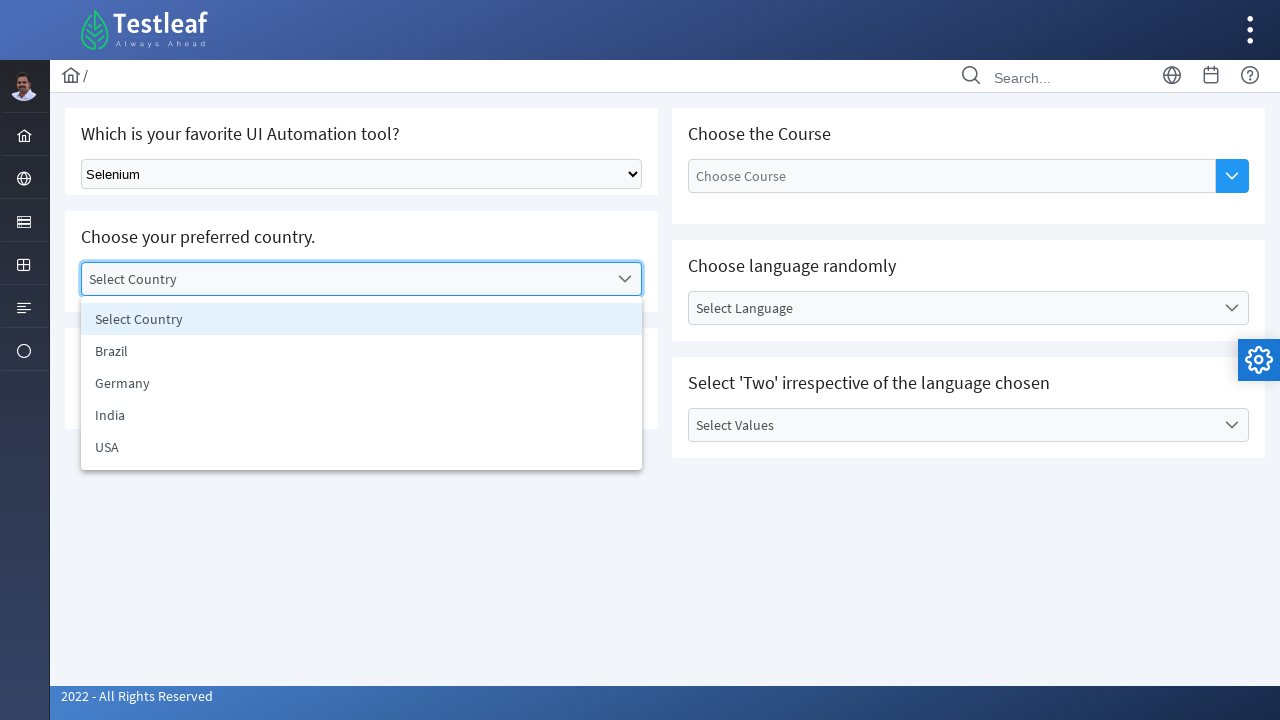

Selected 'India' from country dropdown at (362, 415) on xpath=//ul[@id='j_idt87:country_items']/li[text()='India']
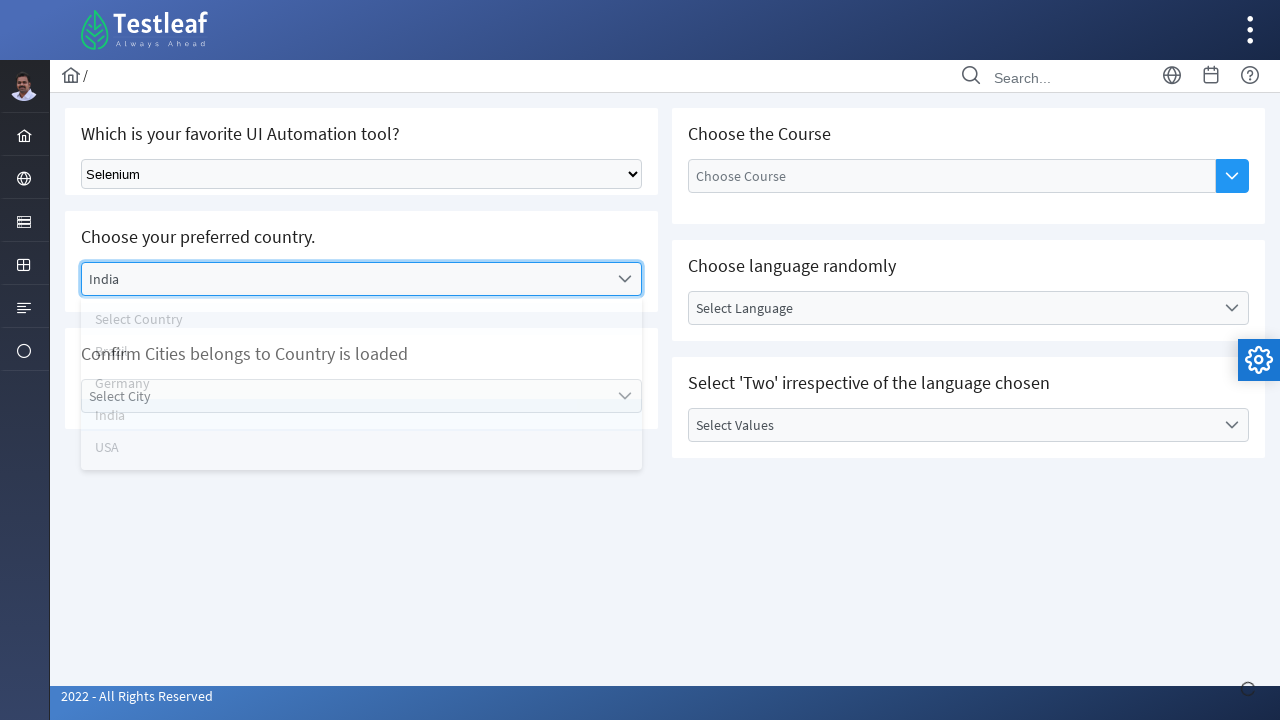

Clicked on preferred language dropdown to open it at (952, 308) on xpath=//label[@id='j_idt87:lang_label']
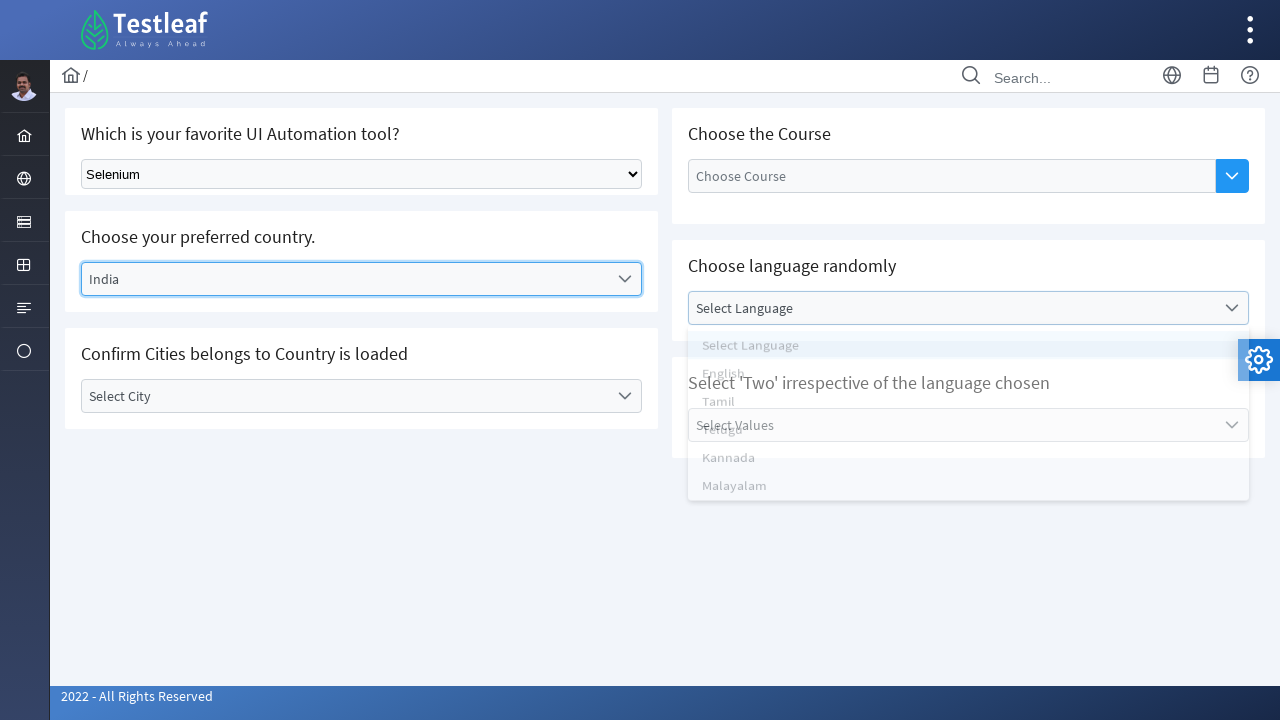

Language dropdown options appeared
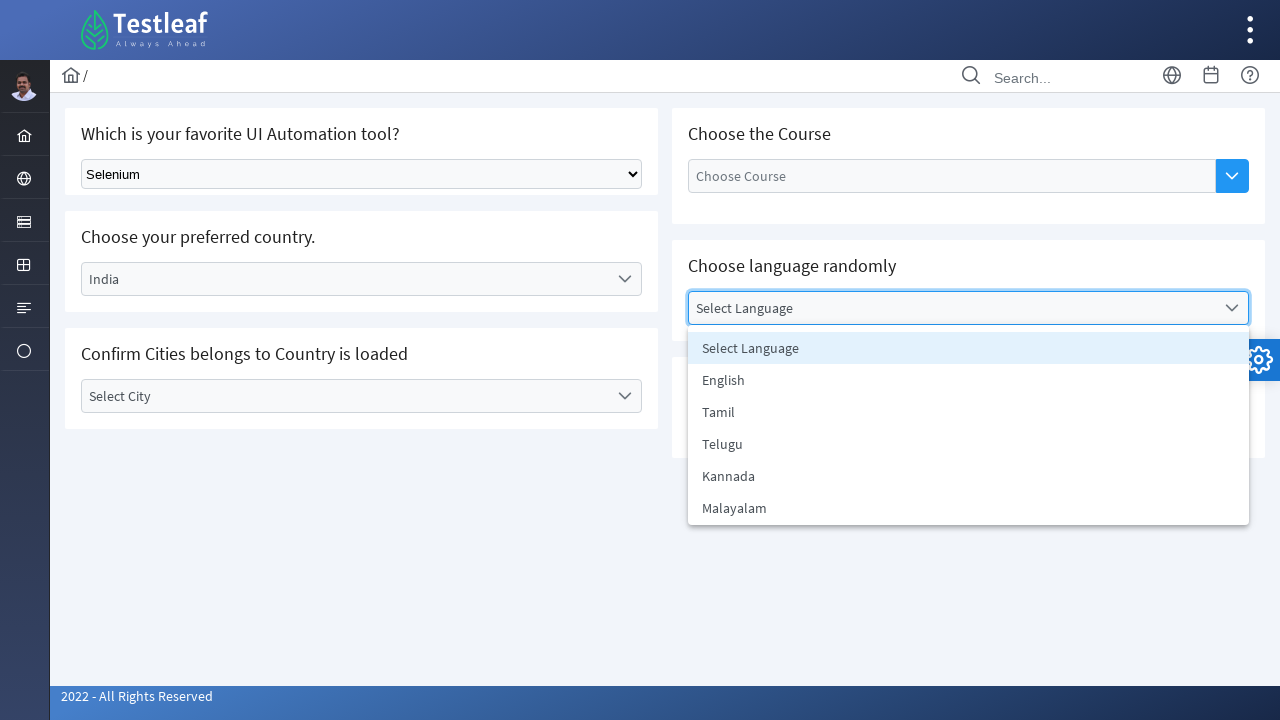

Selected 'Tamil' from language dropdown at (968, 412) on xpath=//ul[@id='j_idt87:lang_items']/li[text()='Tamil']
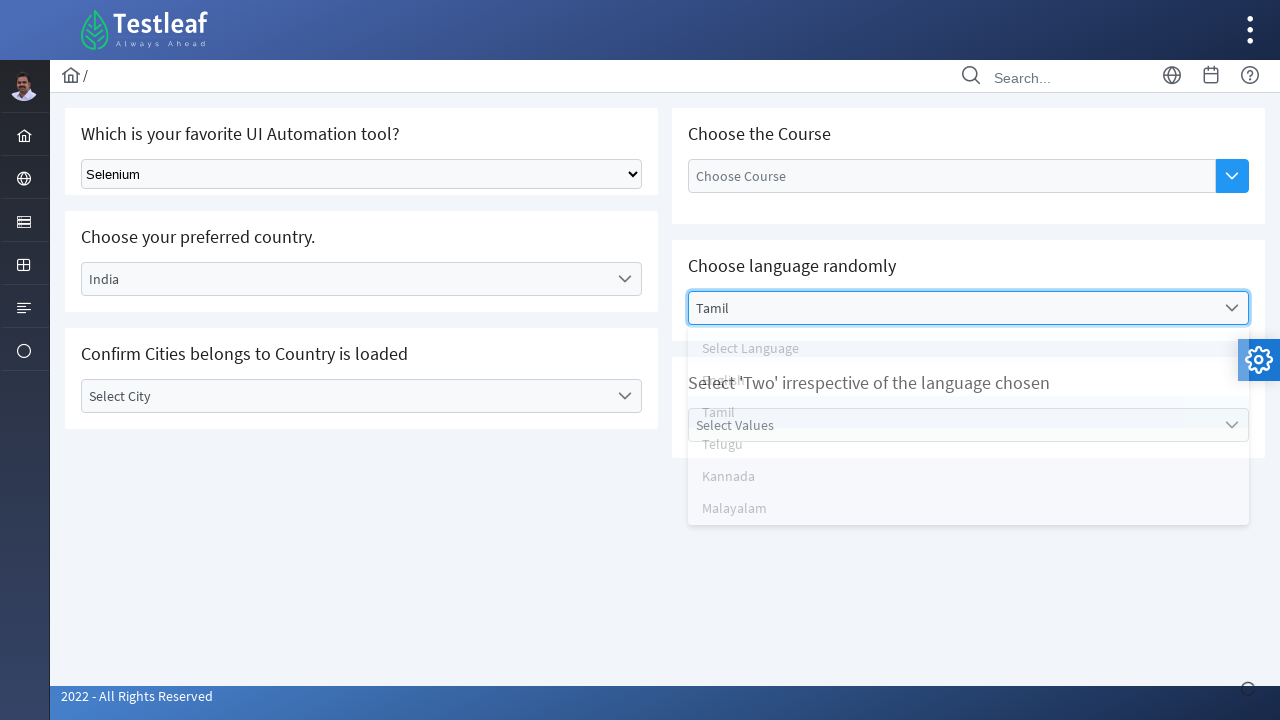

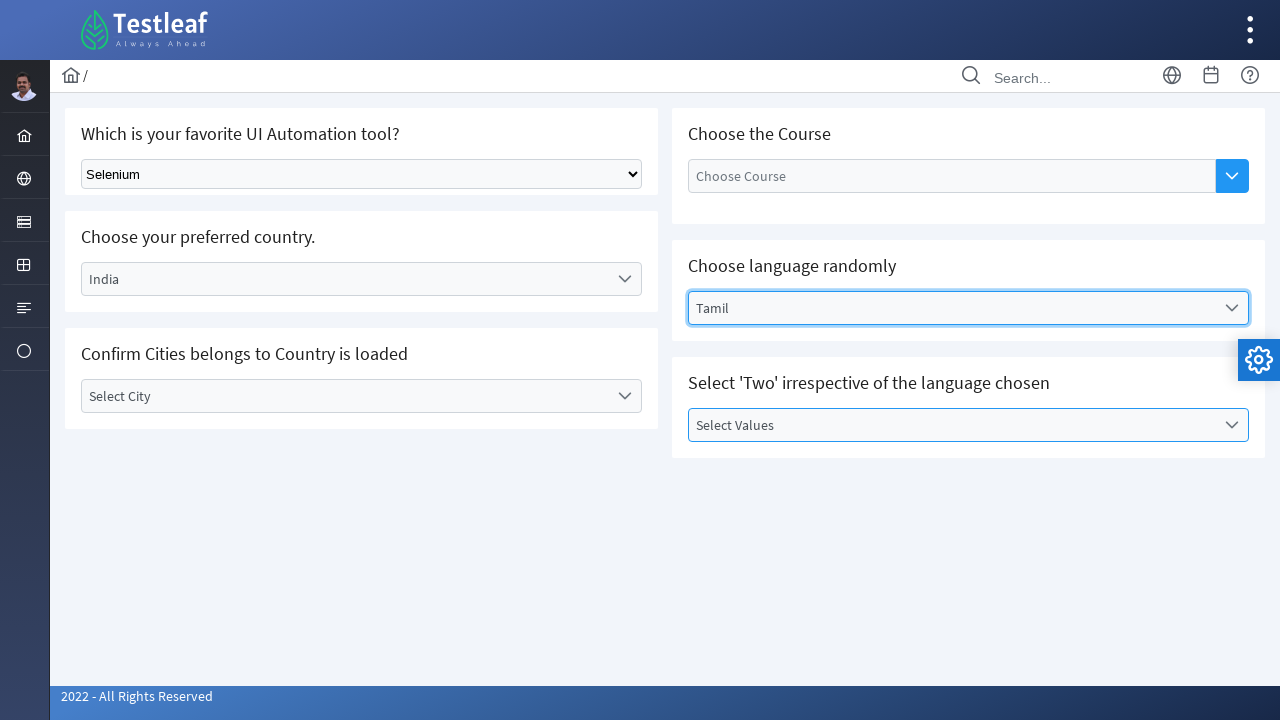